Tests that the Training Support homepage loads correctly and navigates to the About page by clicking the about link, verifying page titles along the way.

Starting URL: https://v1.training-support.net

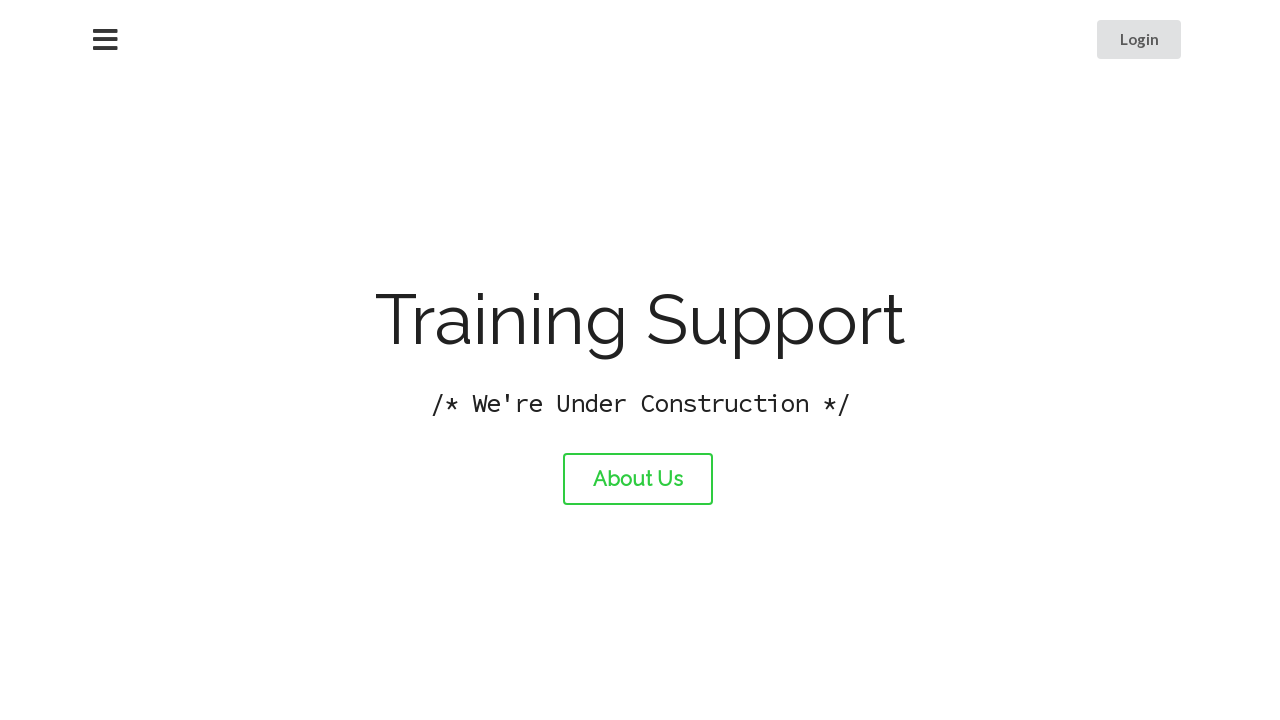

Verified Training Support homepage title is correct
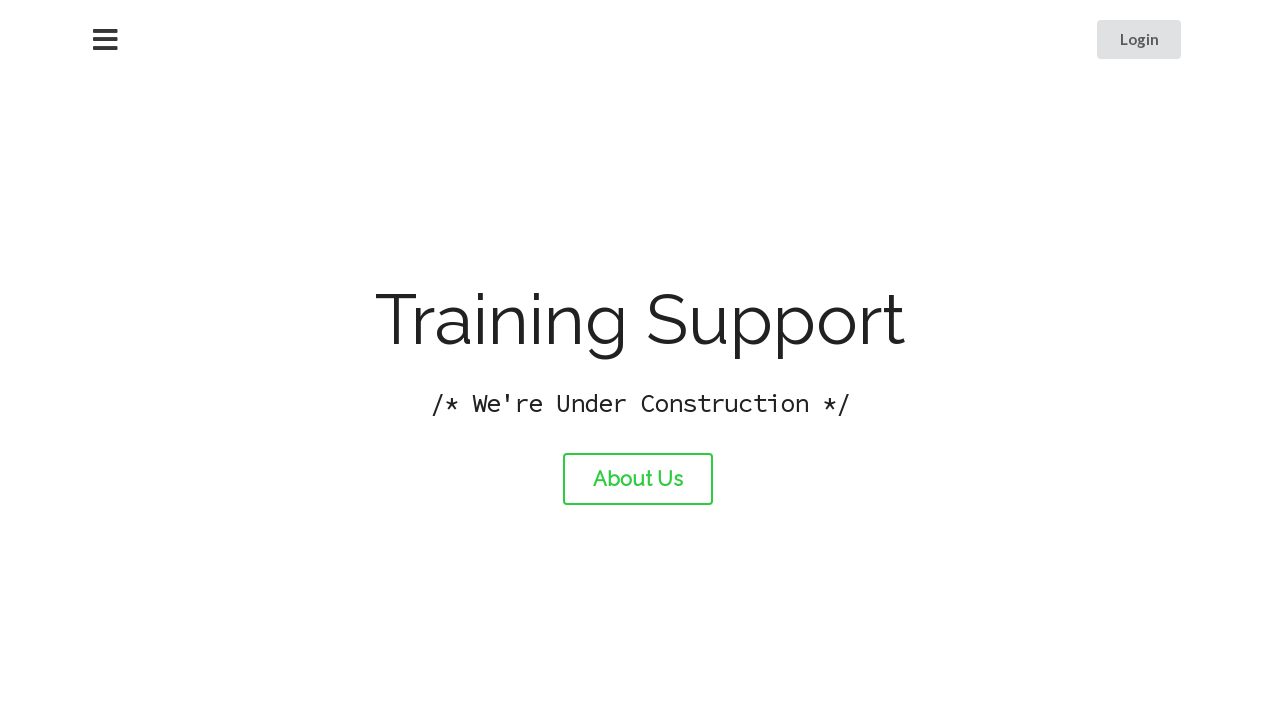

Clicked the About link at (638, 479) on #about-link
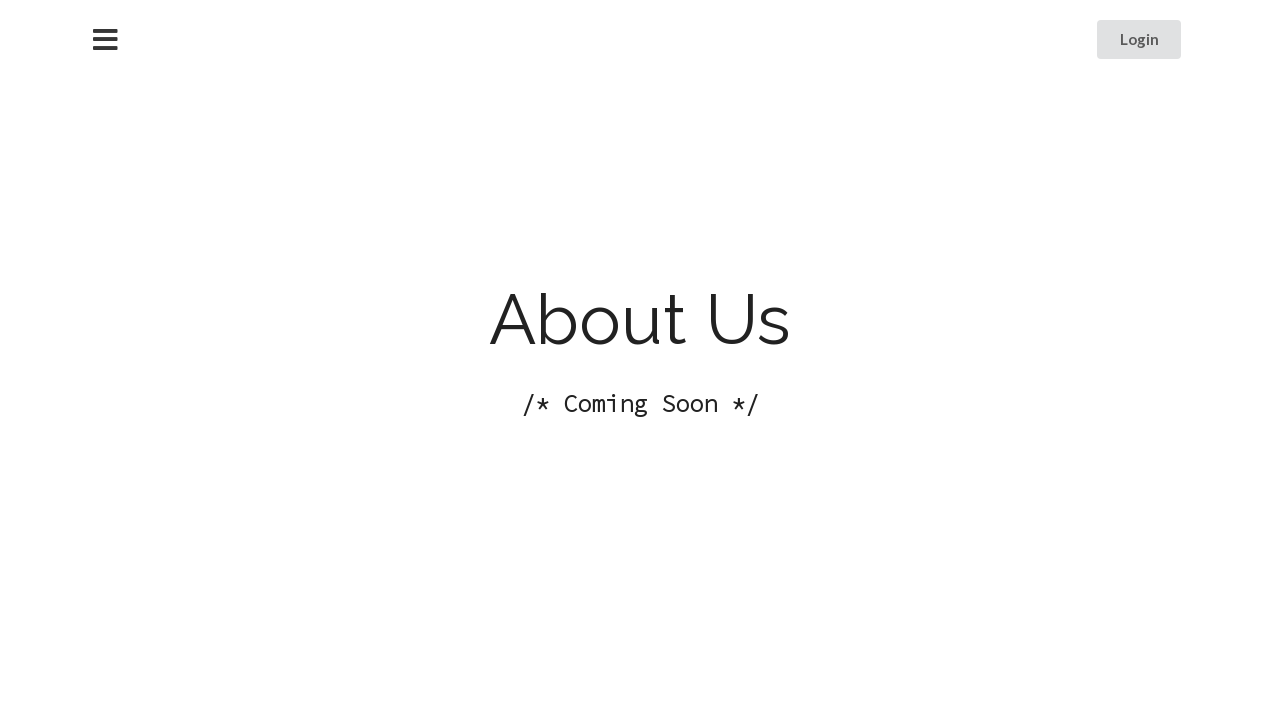

Waited for page to load after navigation
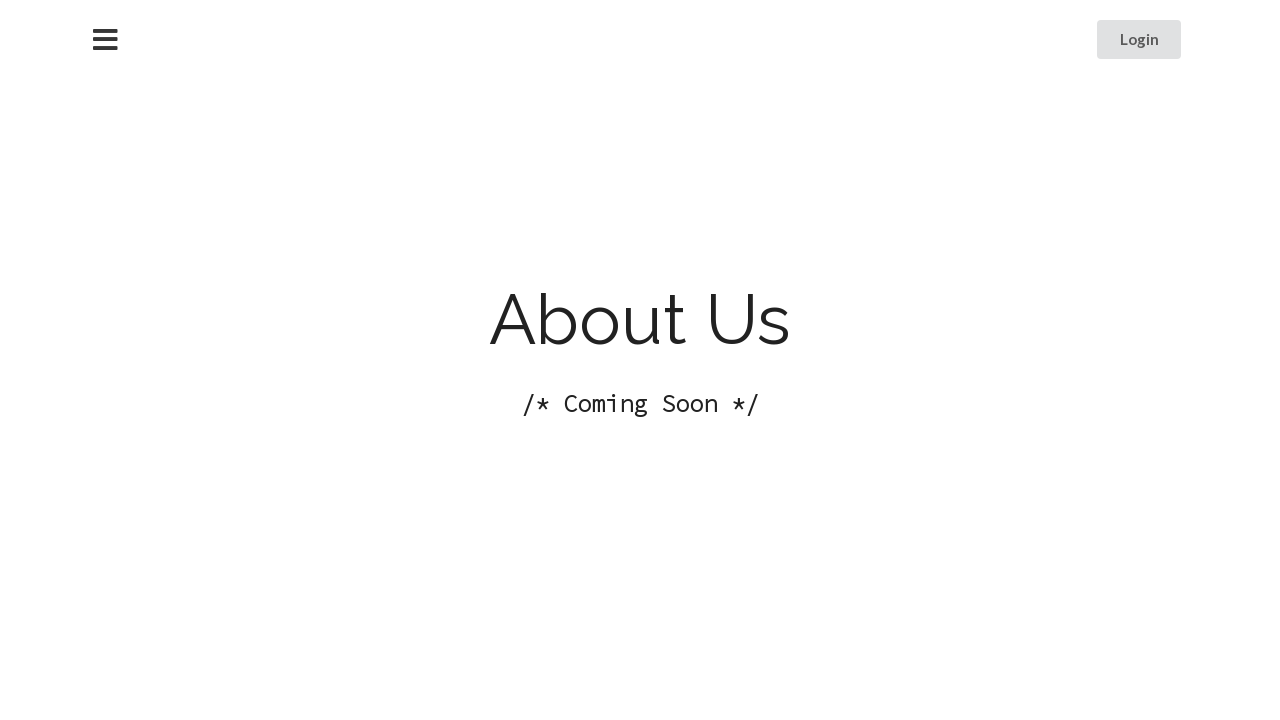

Verified About page title is correct
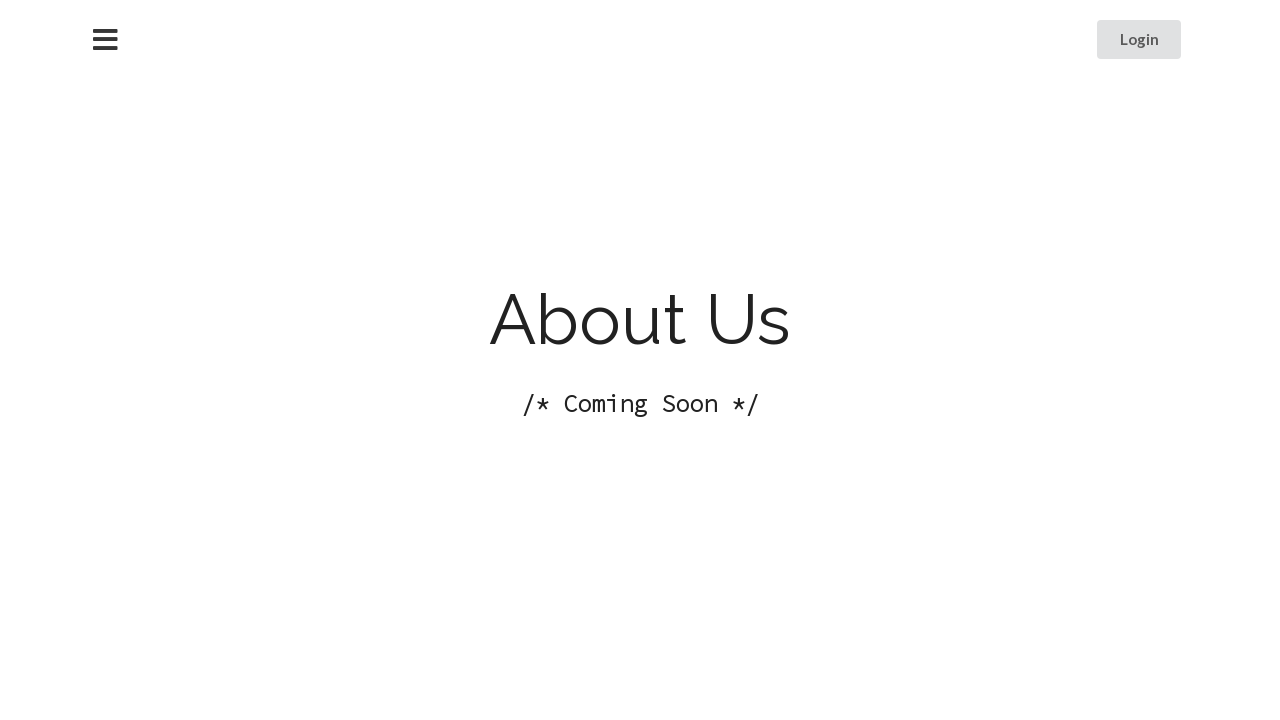

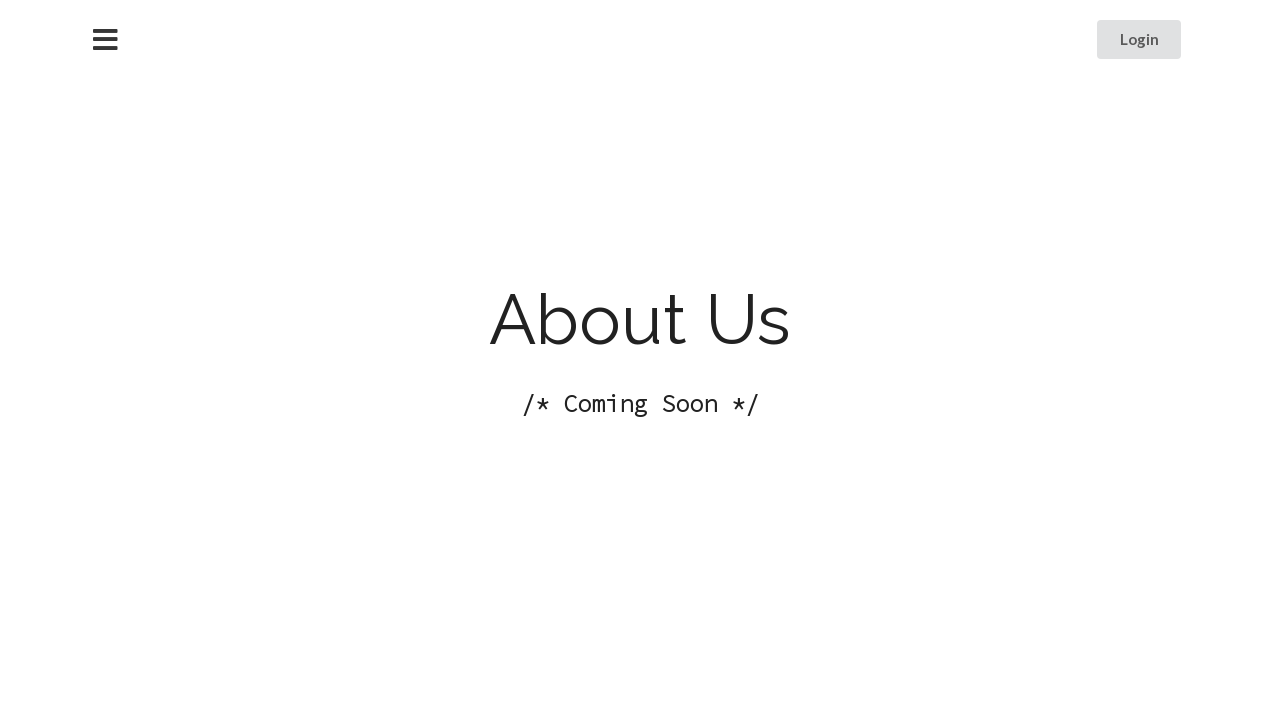